Tests the Text Box form by filling all fields (full name, email, current address, permanent address) with valid data and verifying the results are displayed correctly after submission.

Starting URL: https://demoqa.com/

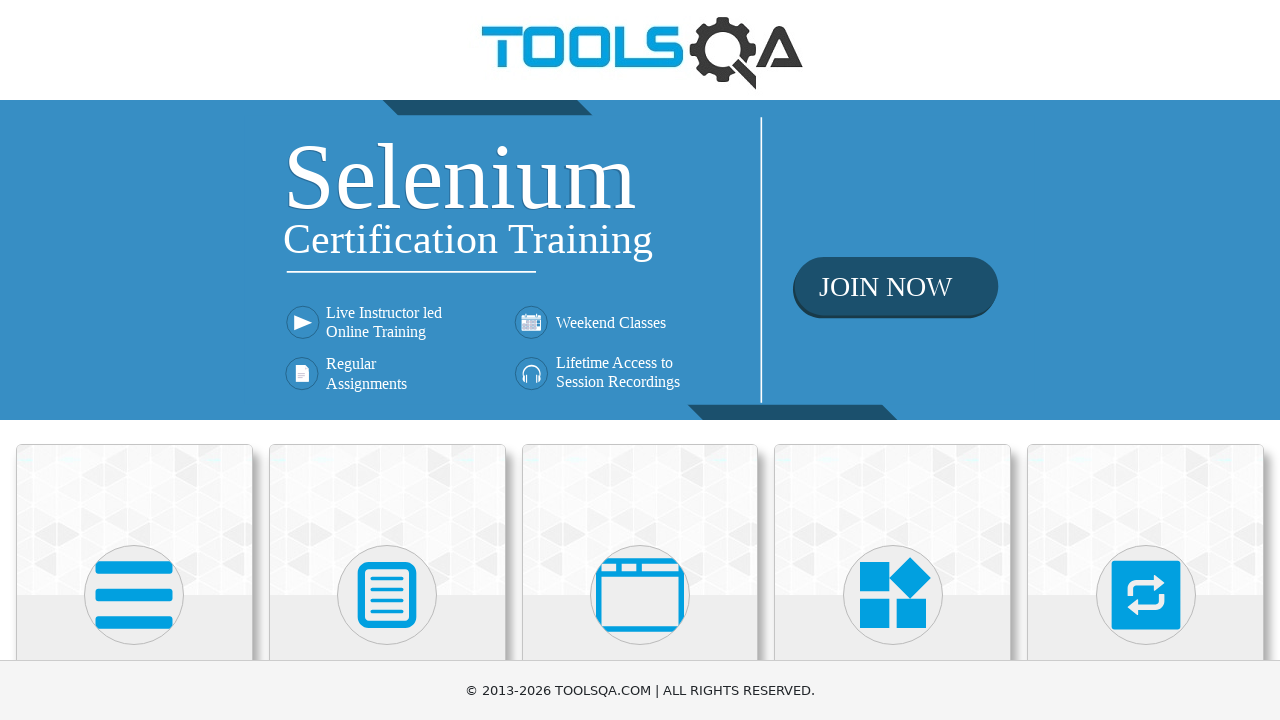

Clicked Elements menu at (134, 360) on text=Elements
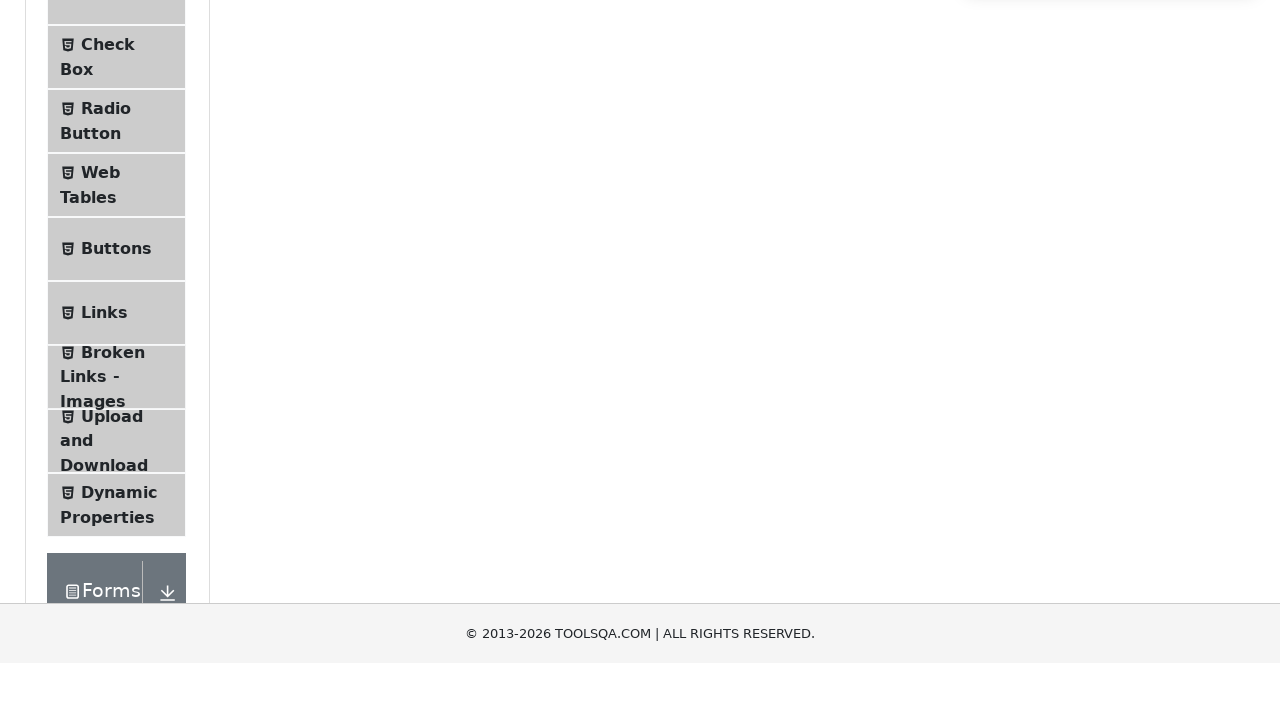

Clicked Text Box option at (119, 261) on text=Text Box
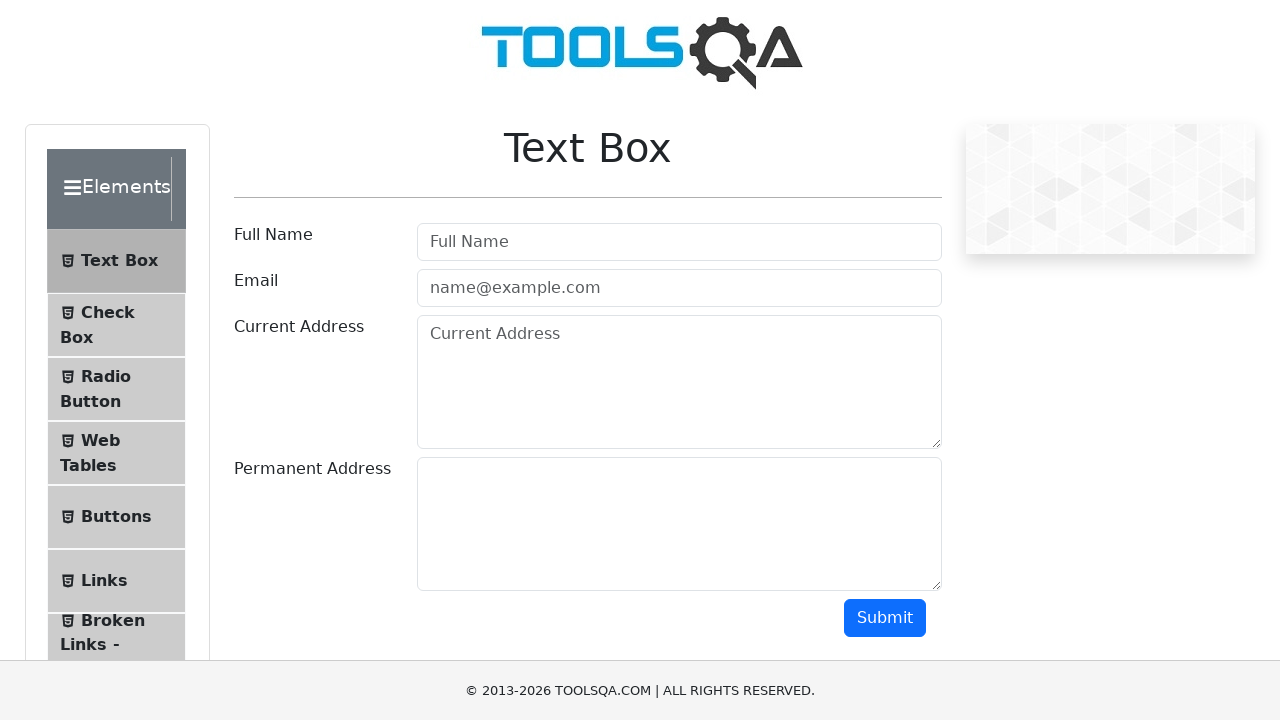

Filled full name field with 'John Doe' on #userName
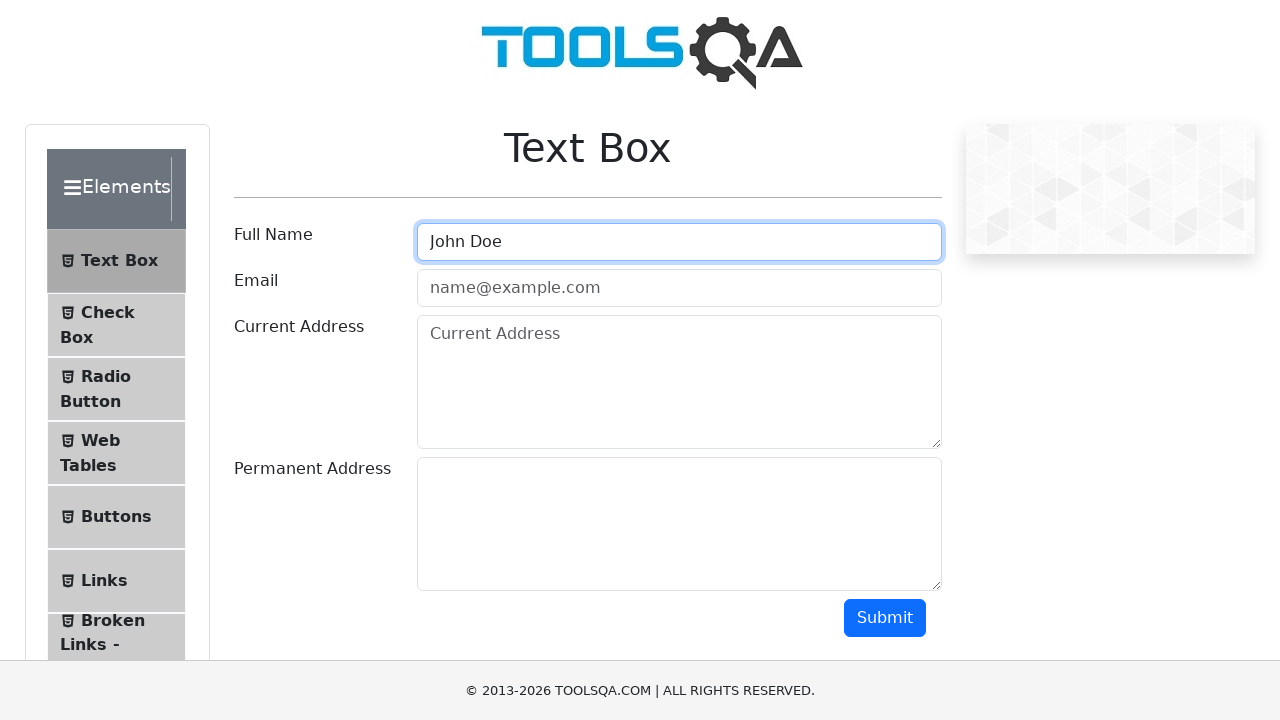

Filled email field with 'johndoe@example.com' on #userEmail
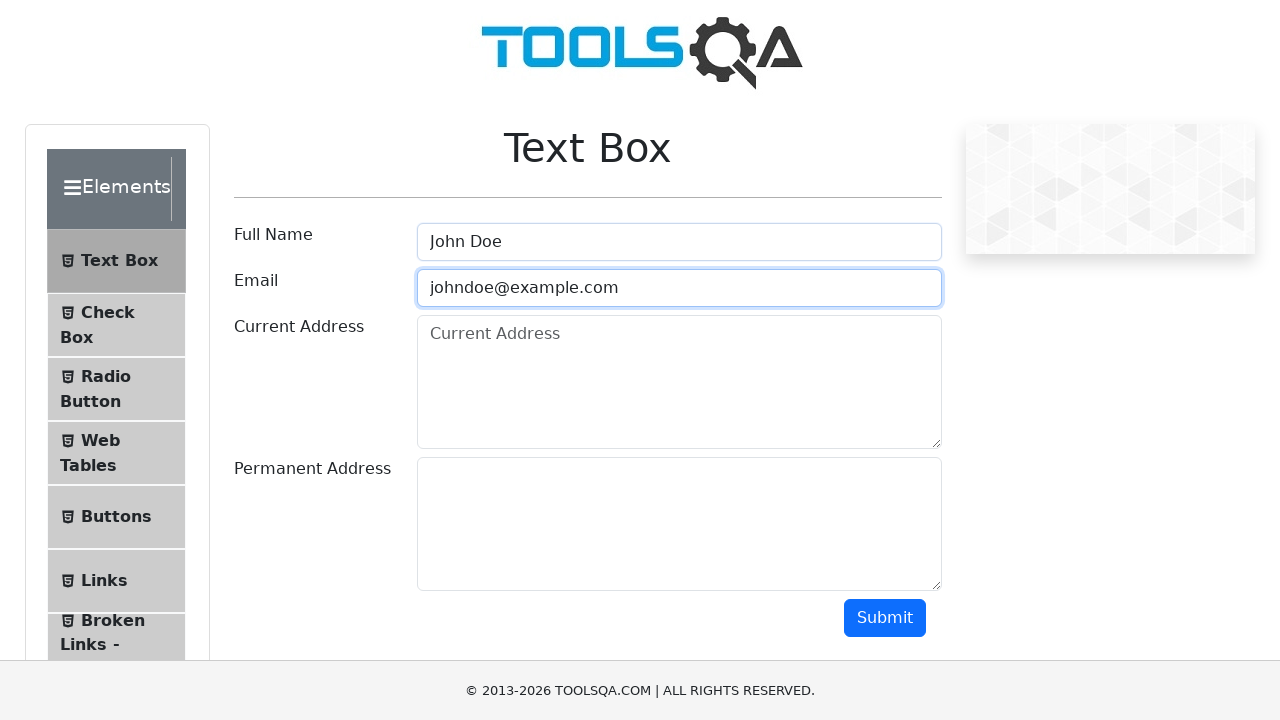

Filled current address field with '123 Main Street, New York, NY 10001' on #currentAddress
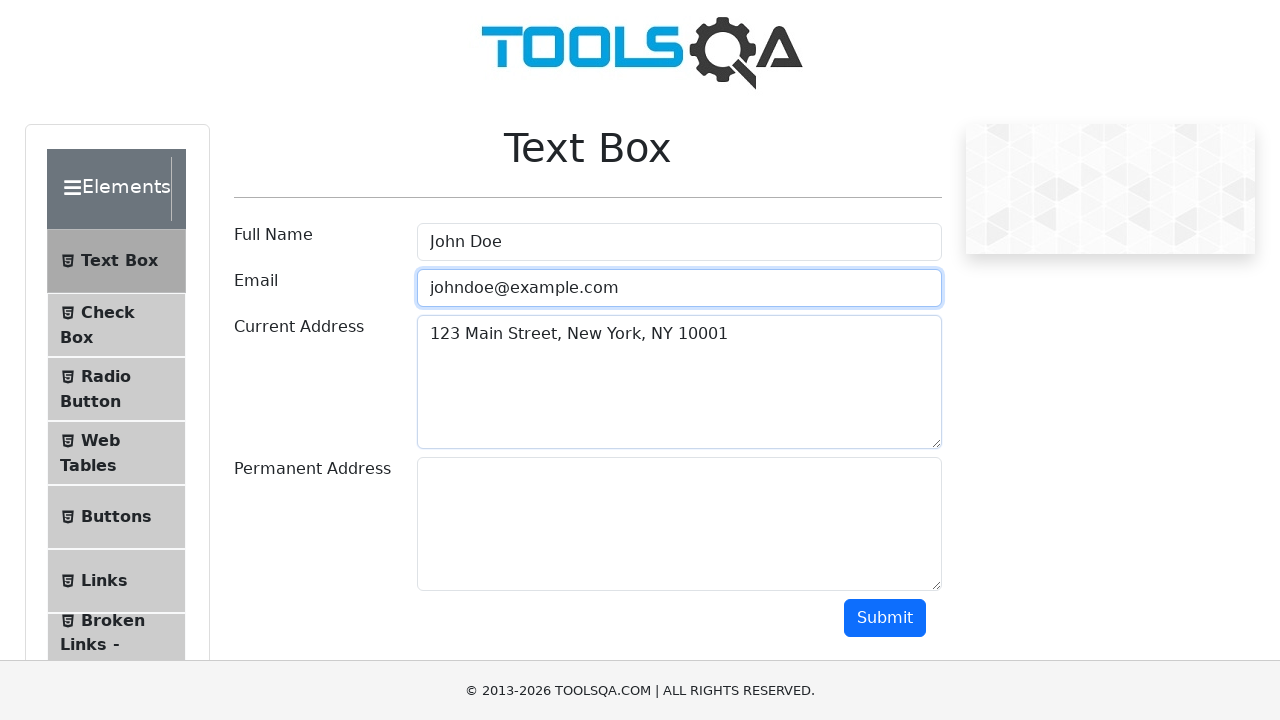

Filled permanent address field with '456 Oak Avenue, Los Angeles, CA 90001' on #permanentAddress
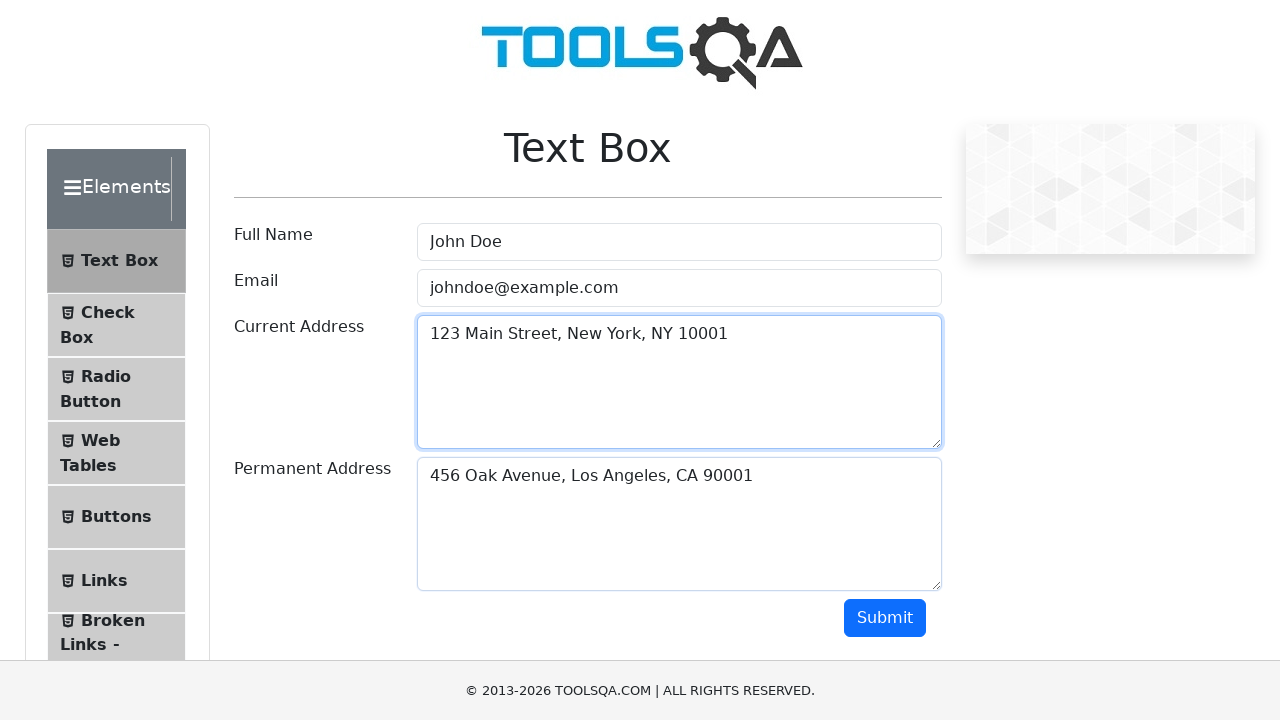

Clicked Submit button at (885, 618) on #submit
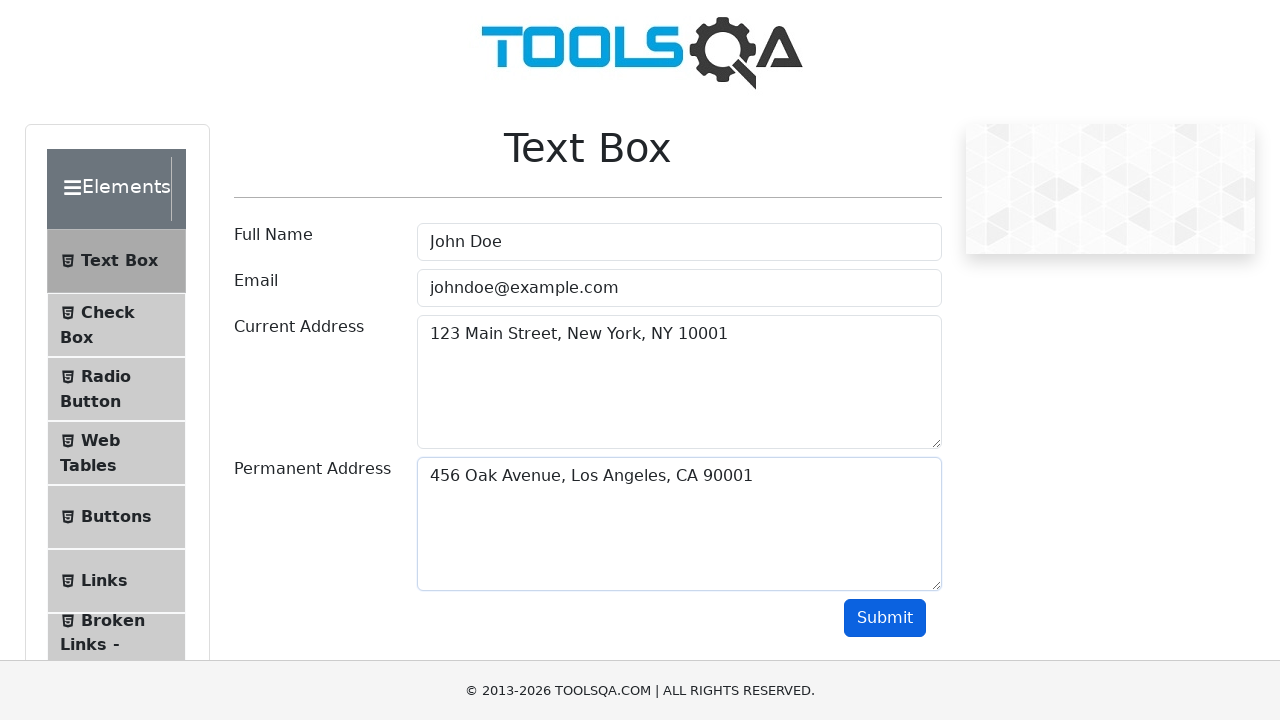

Verified output field is displayed with submitted data
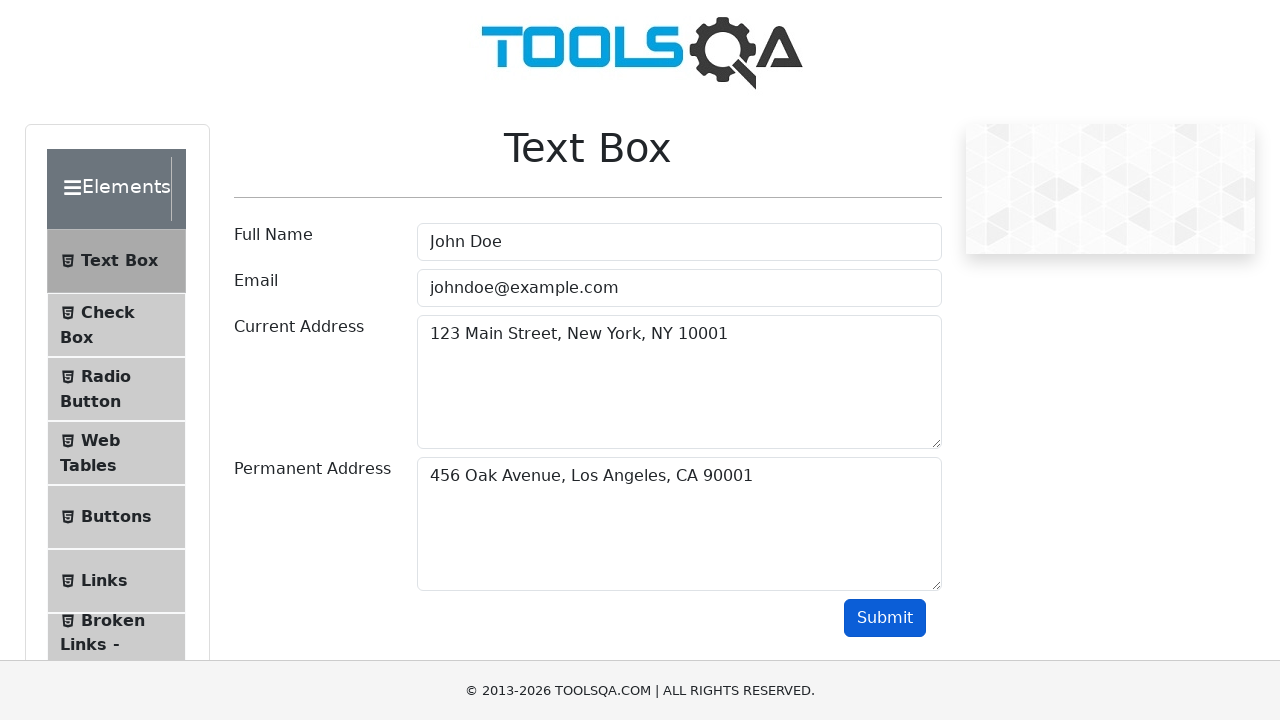

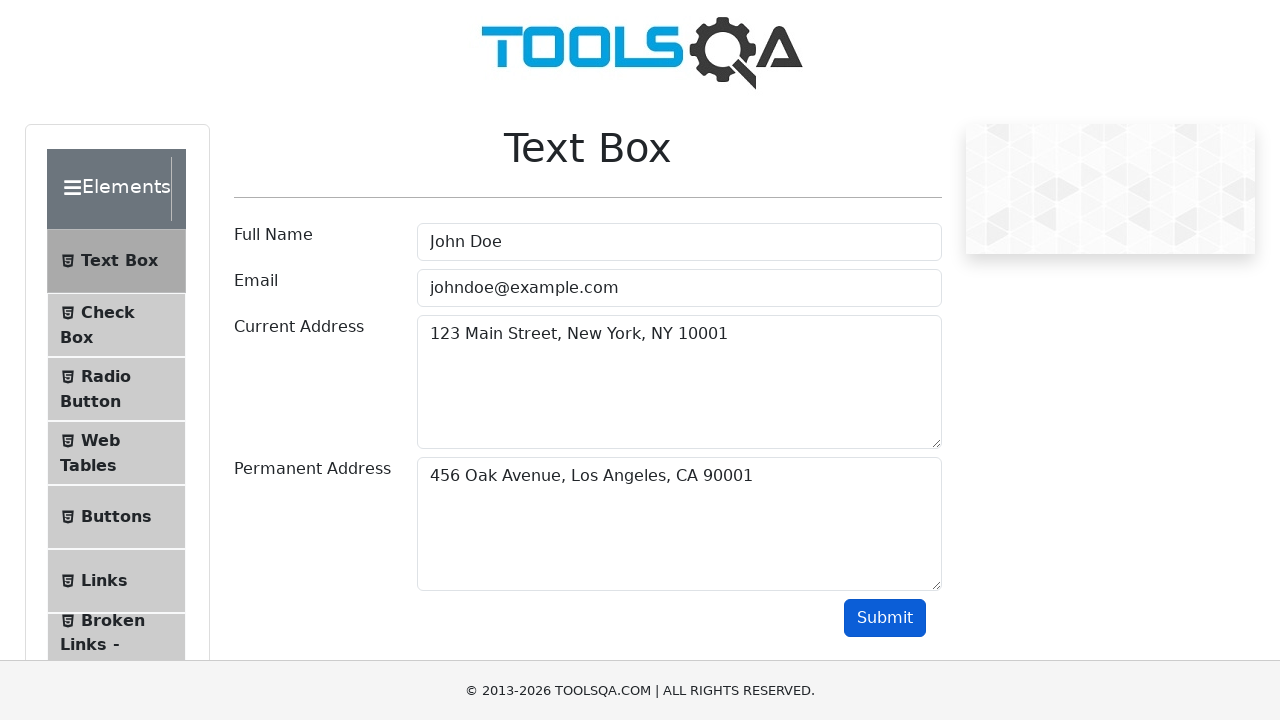